Simple navigation test that loads the DemoQA website homepage

Starting URL: https://demoqa.com/

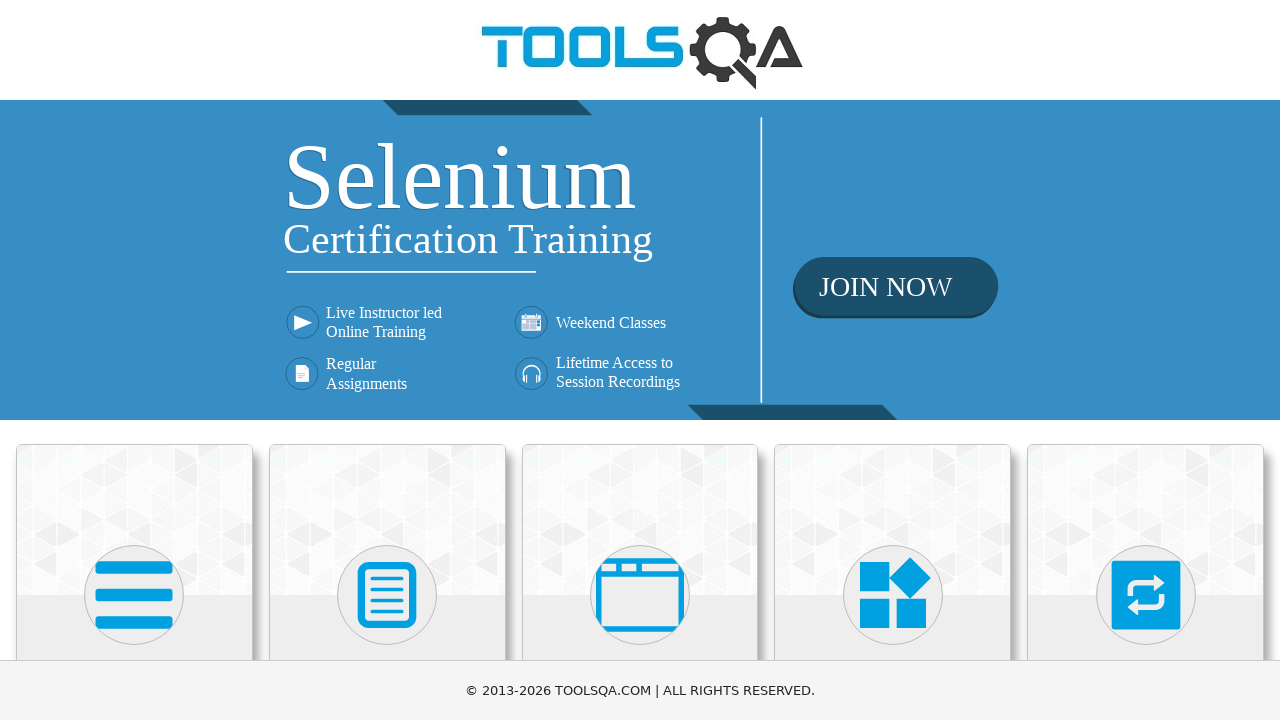

Navigated to DemoQA homepage
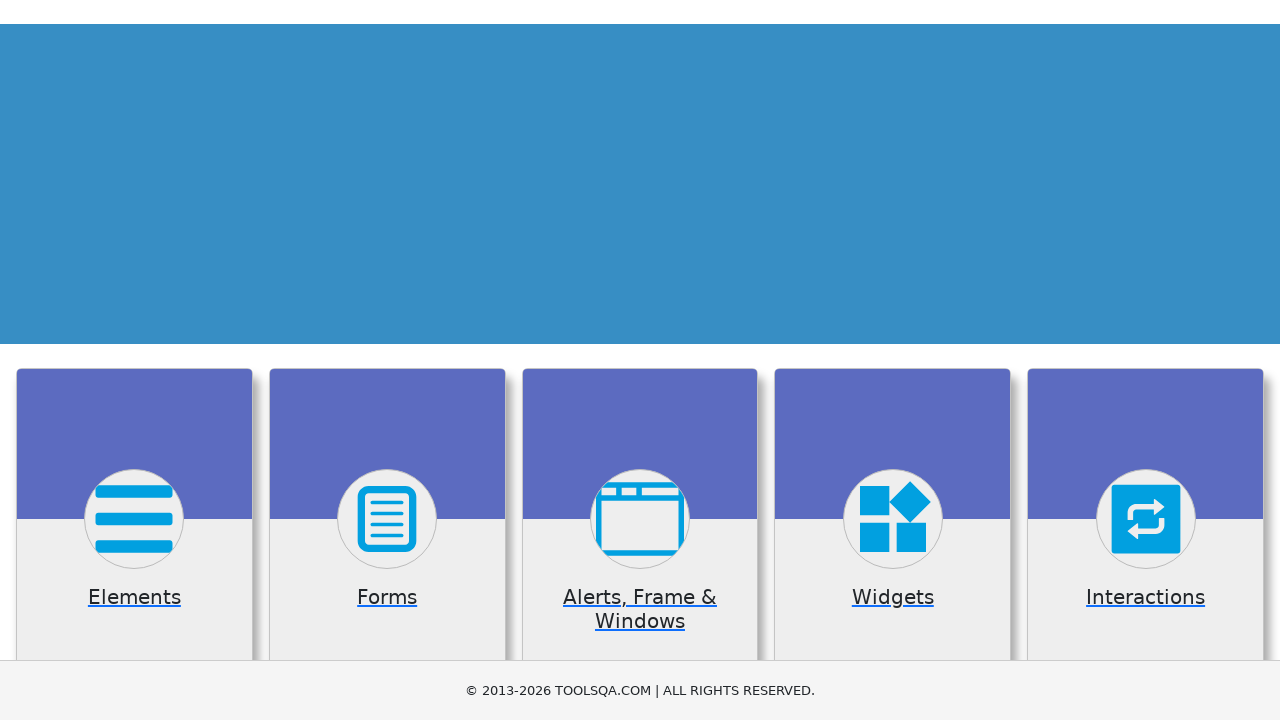

DemoQA homepage loaded successfully
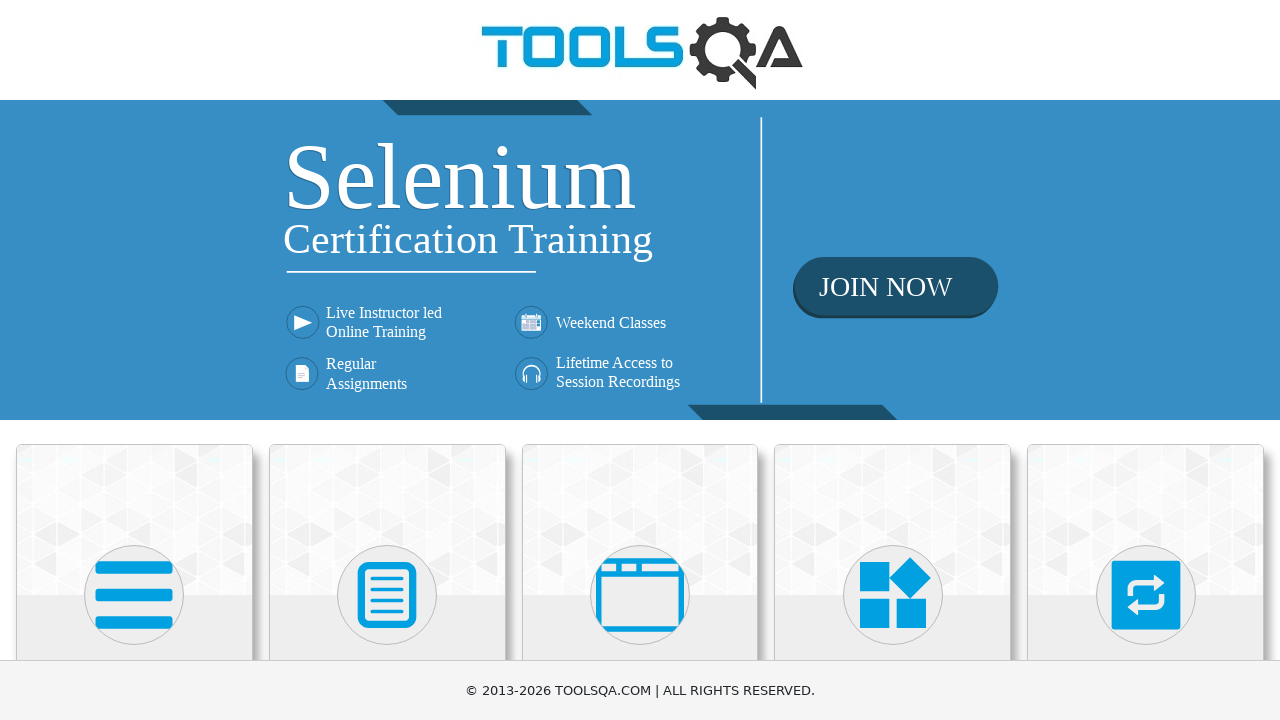

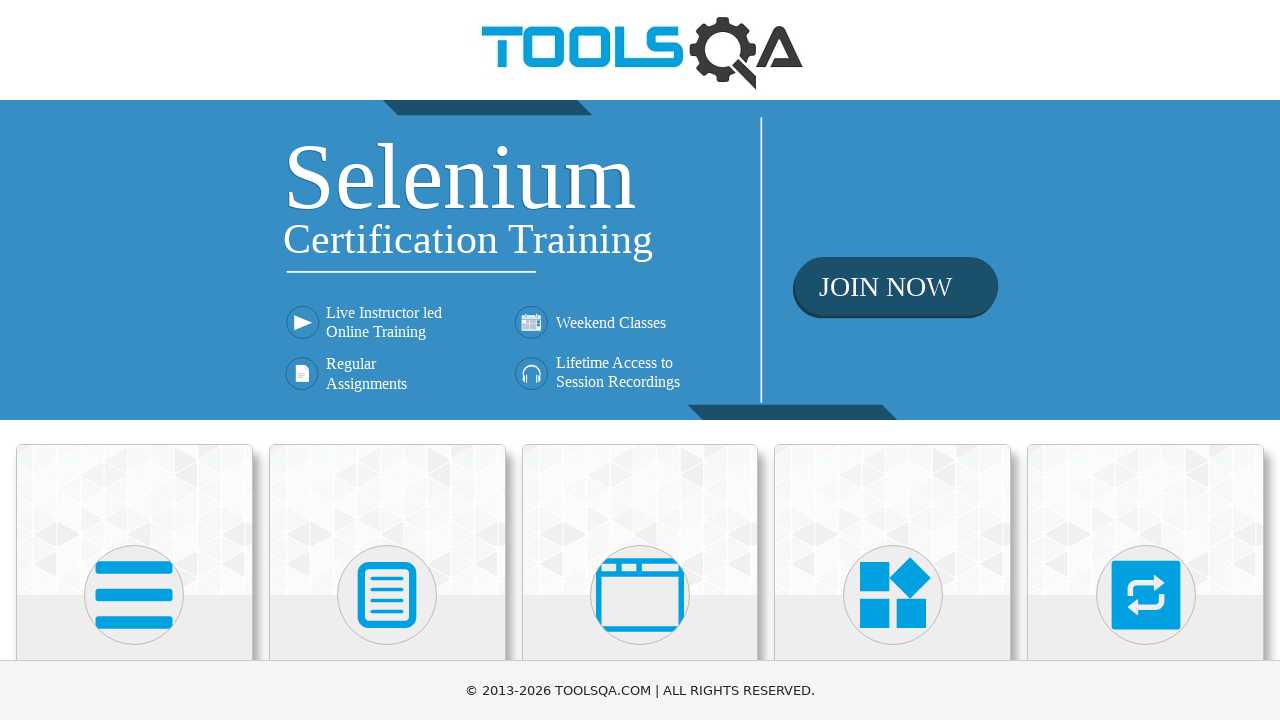